Tests unmarking items as complete by checking and then unchecking the checkbox

Starting URL: https://demo.playwright.dev/todomvc

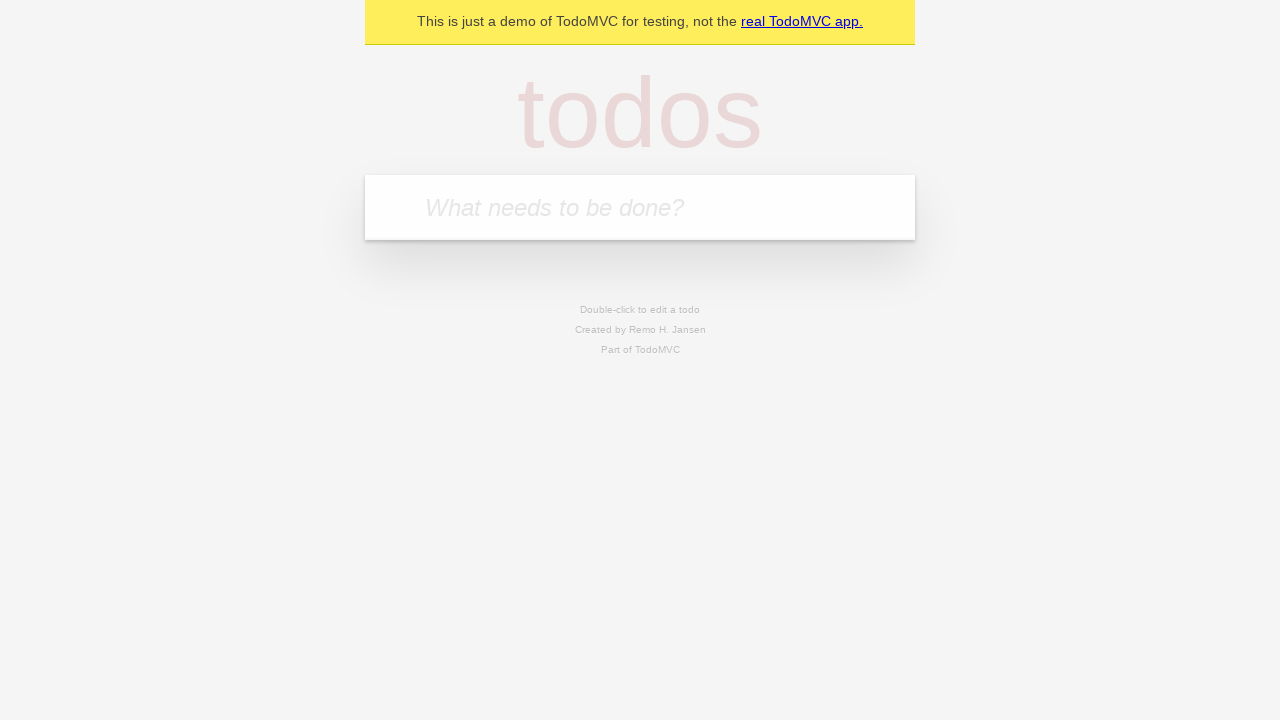

Located the 'What needs to be done?' input field
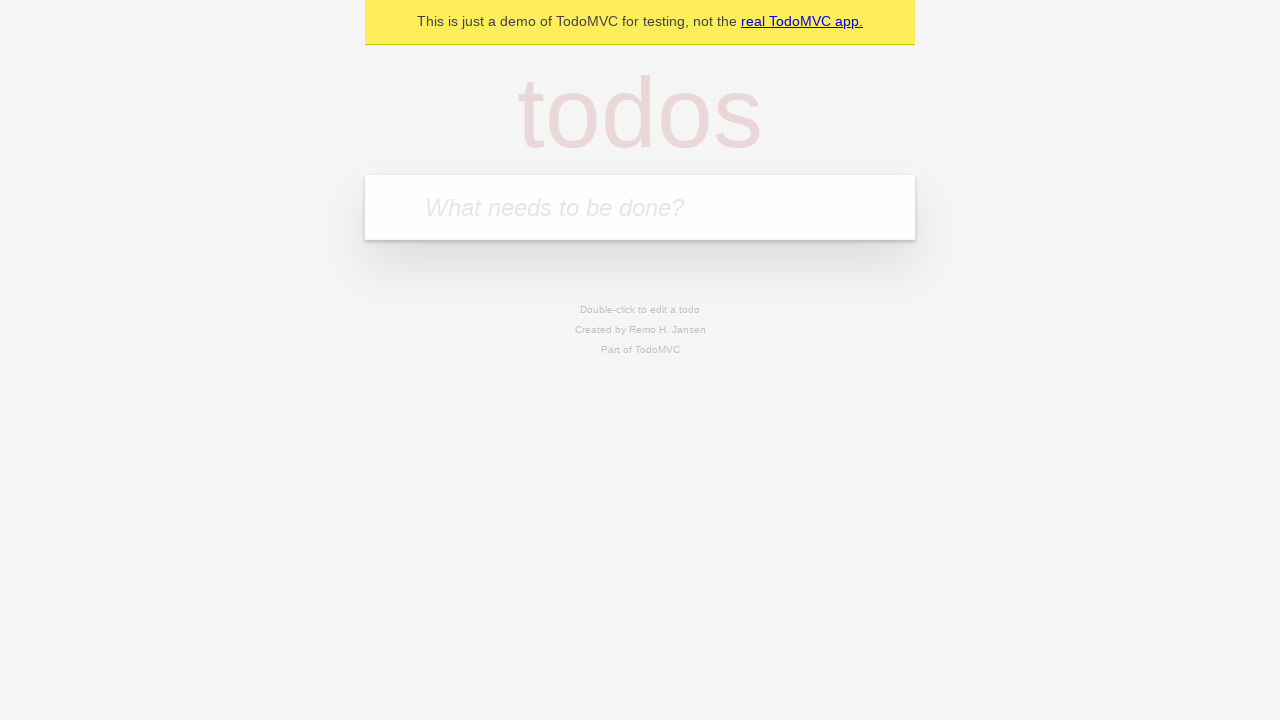

Filled todo input with 'buy some cheese' on internal:attr=[placeholder="What needs to be done?"i]
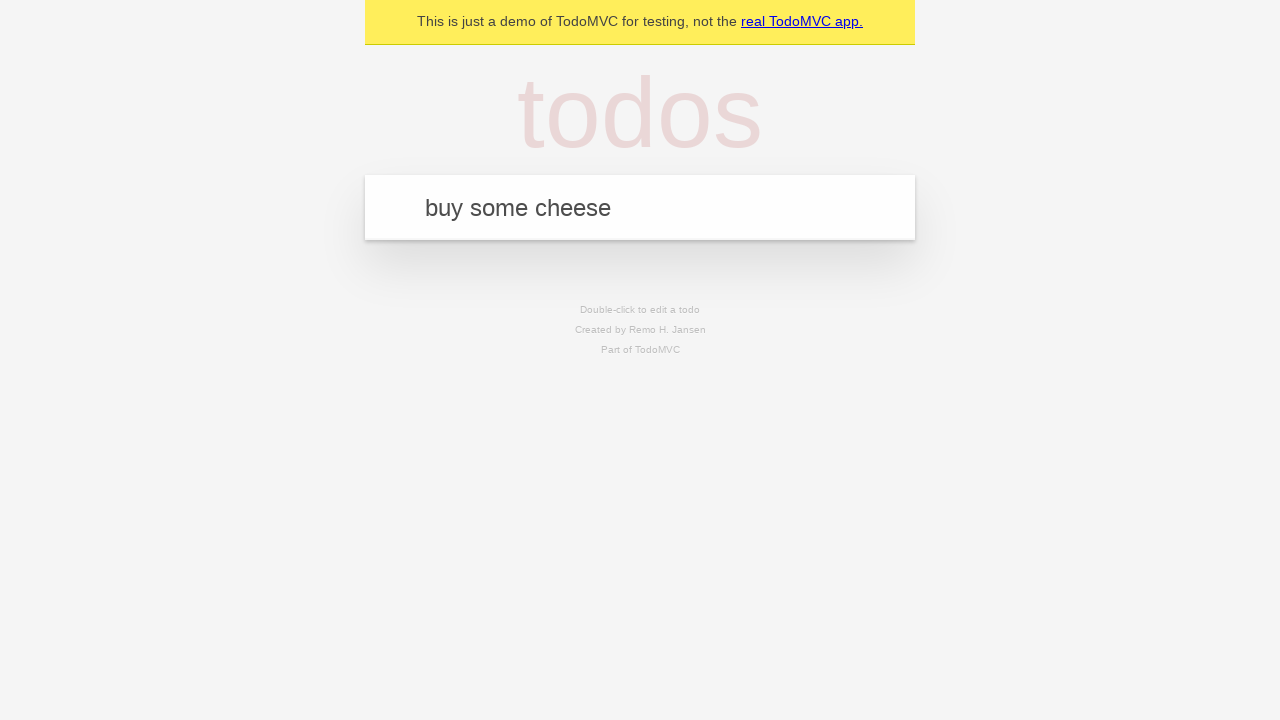

Pressed Enter to create todo item 'buy some cheese' on internal:attr=[placeholder="What needs to be done?"i]
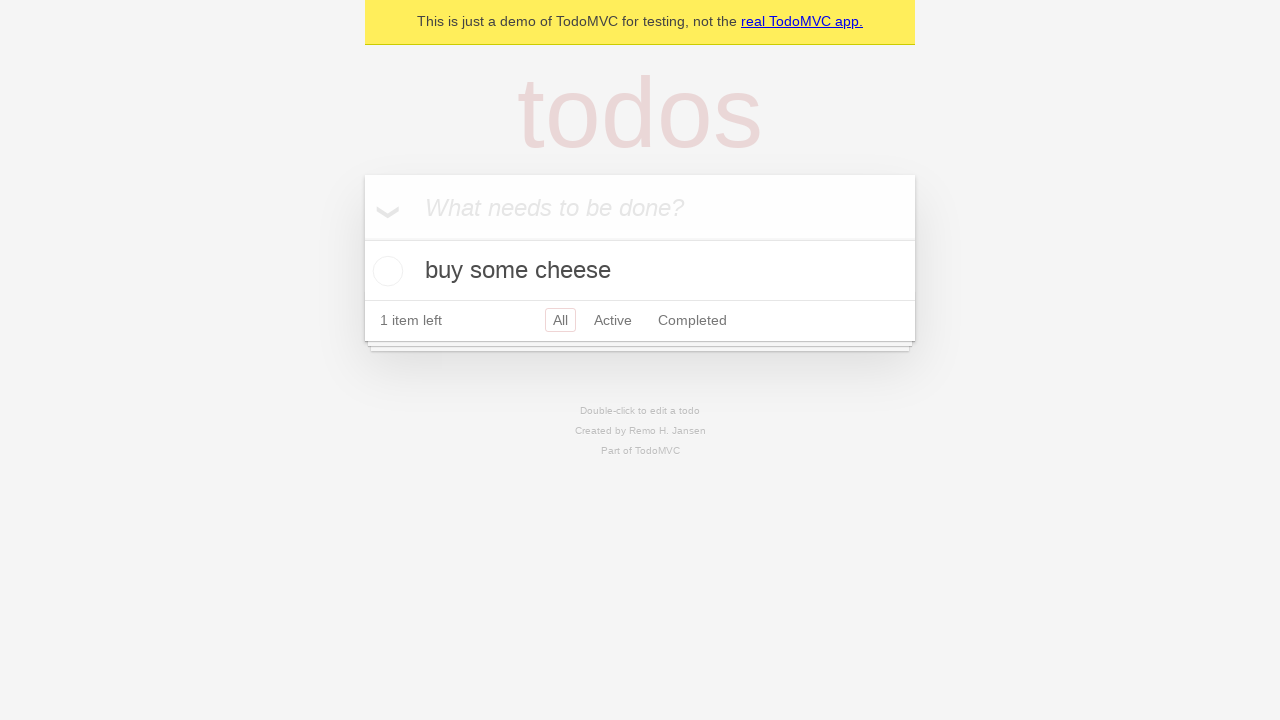

Filled todo input with 'feed the cat' on internal:attr=[placeholder="What needs to be done?"i]
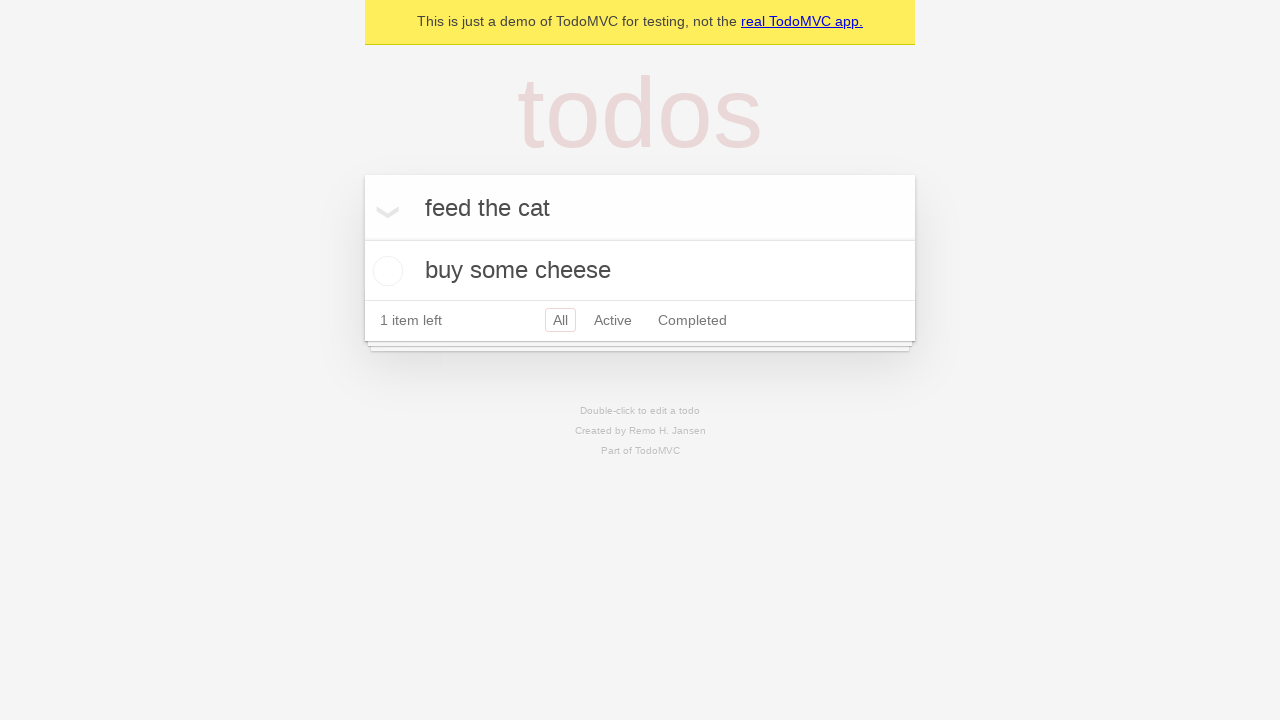

Pressed Enter to create todo item 'feed the cat' on internal:attr=[placeholder="What needs to be done?"i]
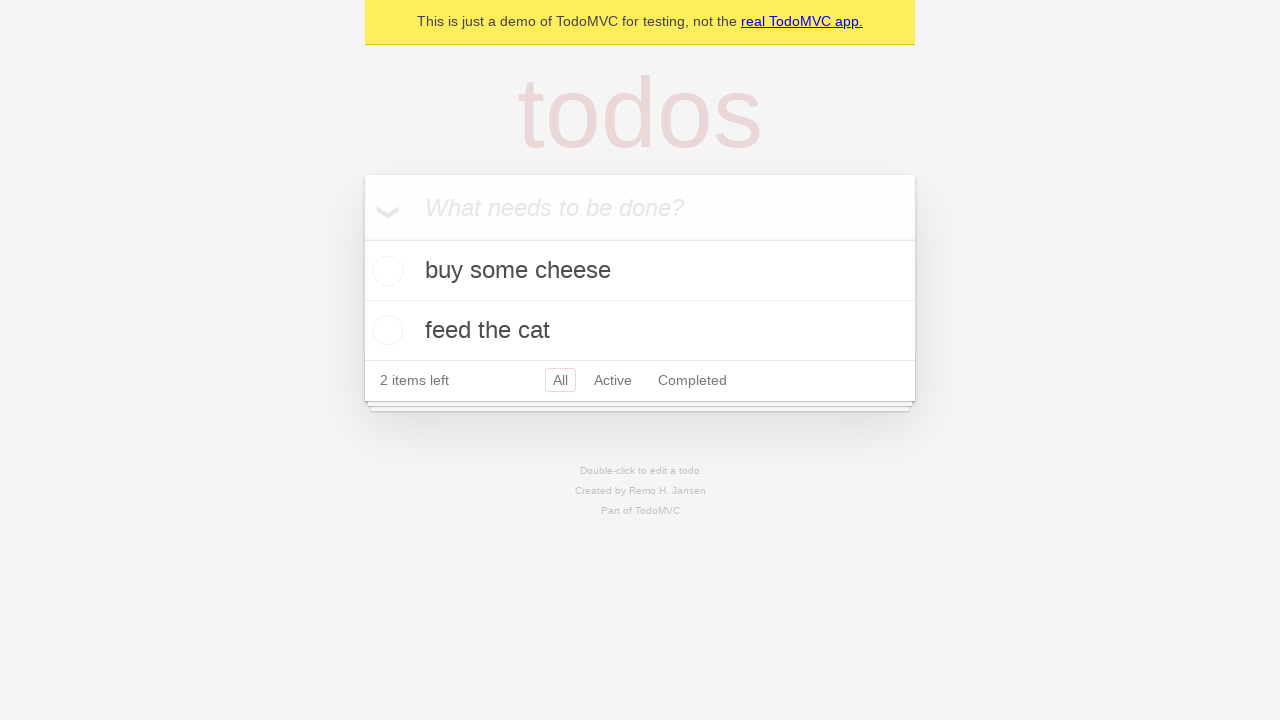

Located the first todo item
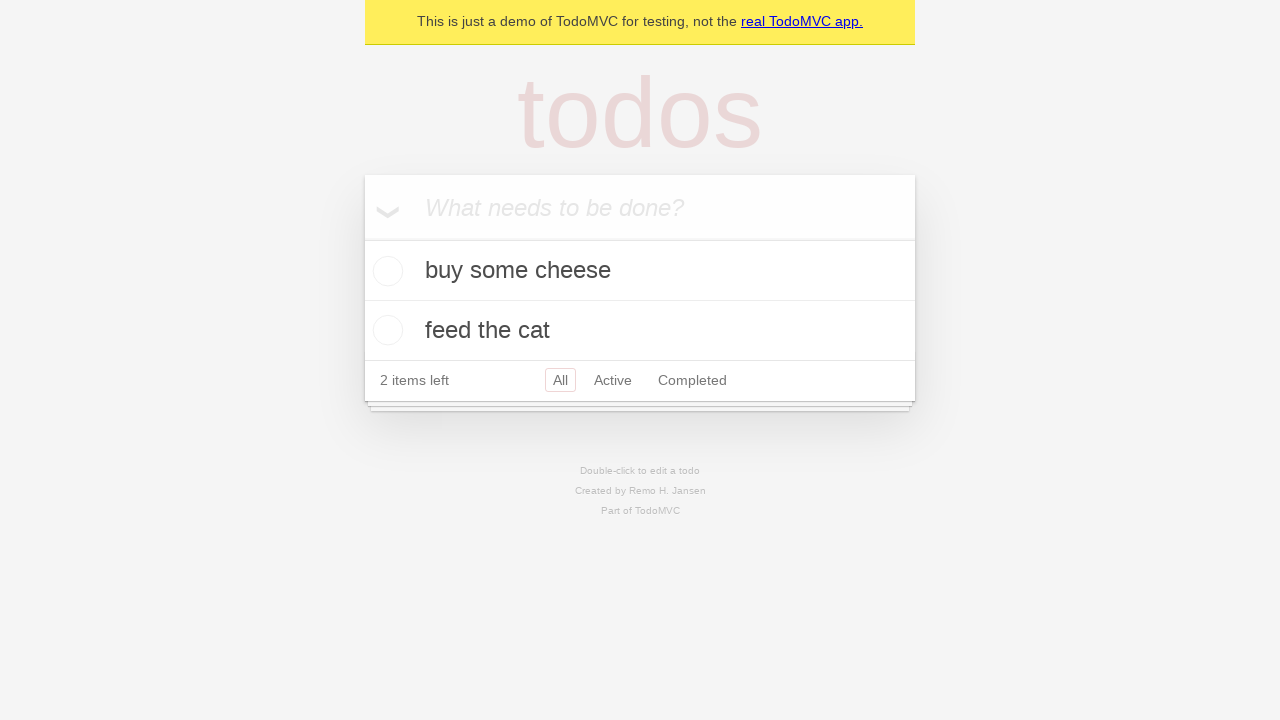

Located the checkbox for the first todo item
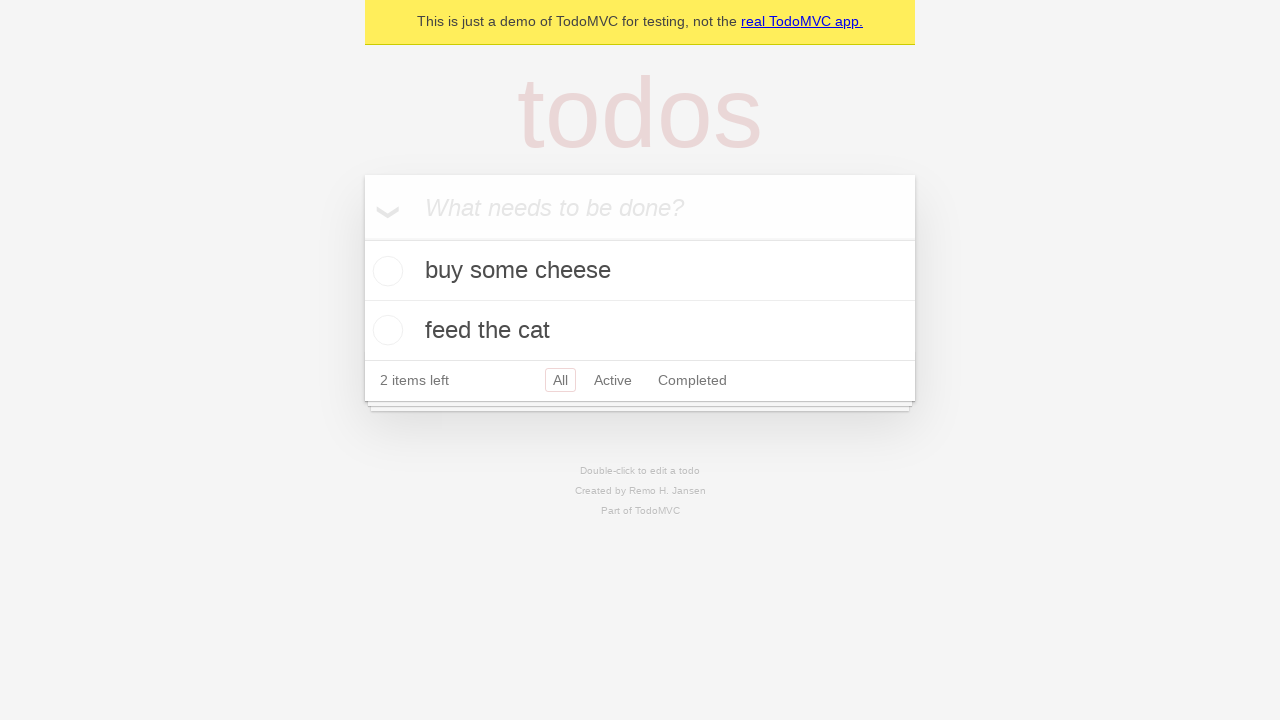

Checked the first todo item as complete at (385, 271) on internal:testid=[data-testid="todo-item"s] >> nth=0 >> internal:role=checkbox
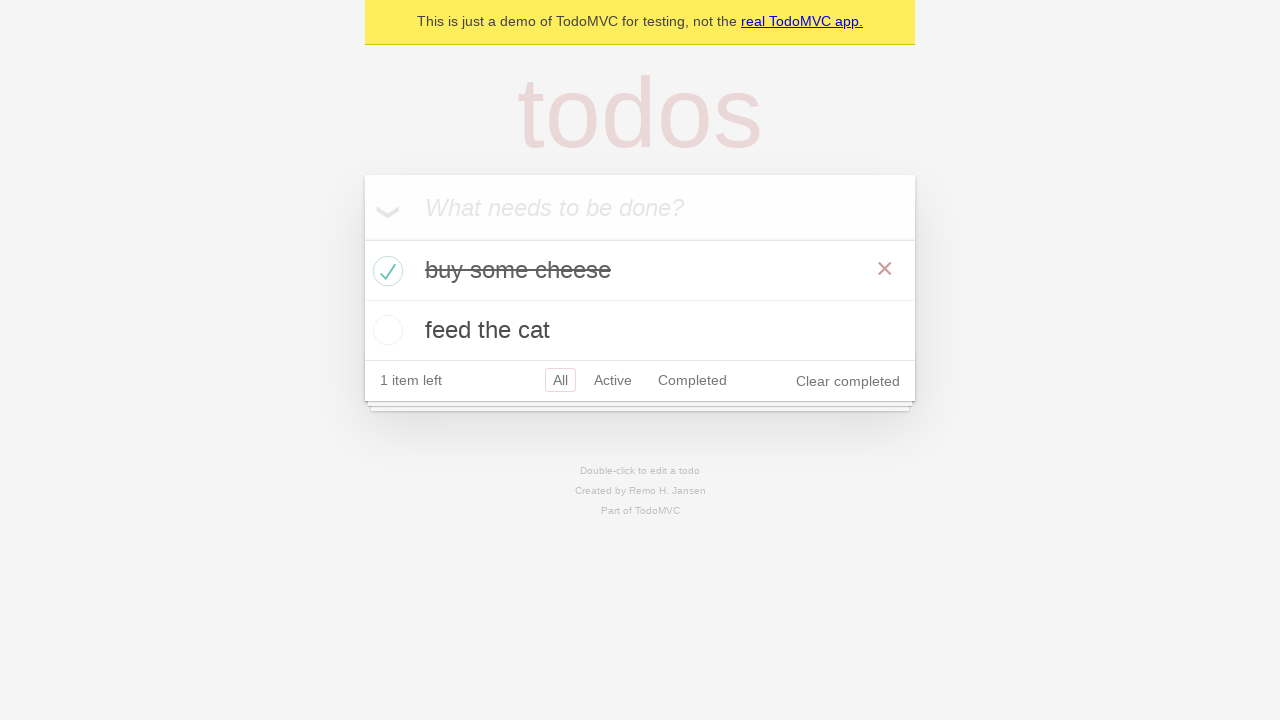

Unchecked the first todo item to mark it as incomplete at (385, 271) on internal:testid=[data-testid="todo-item"s] >> nth=0 >> internal:role=checkbox
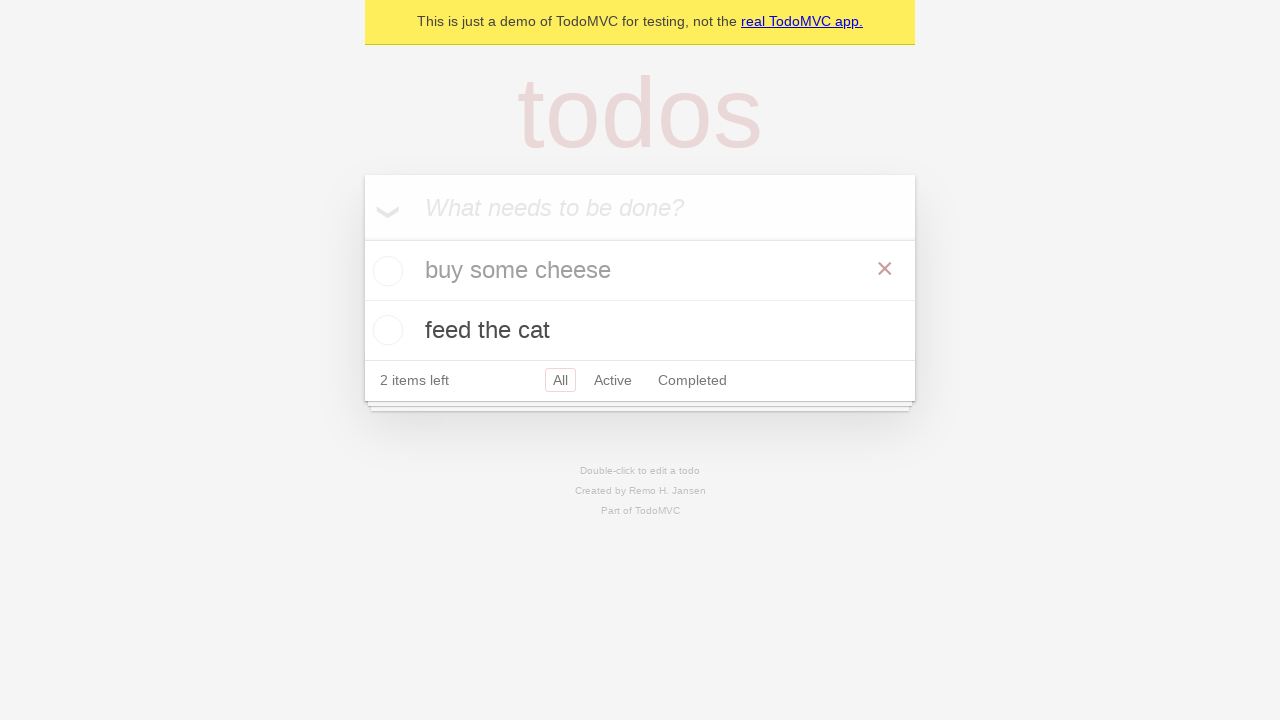

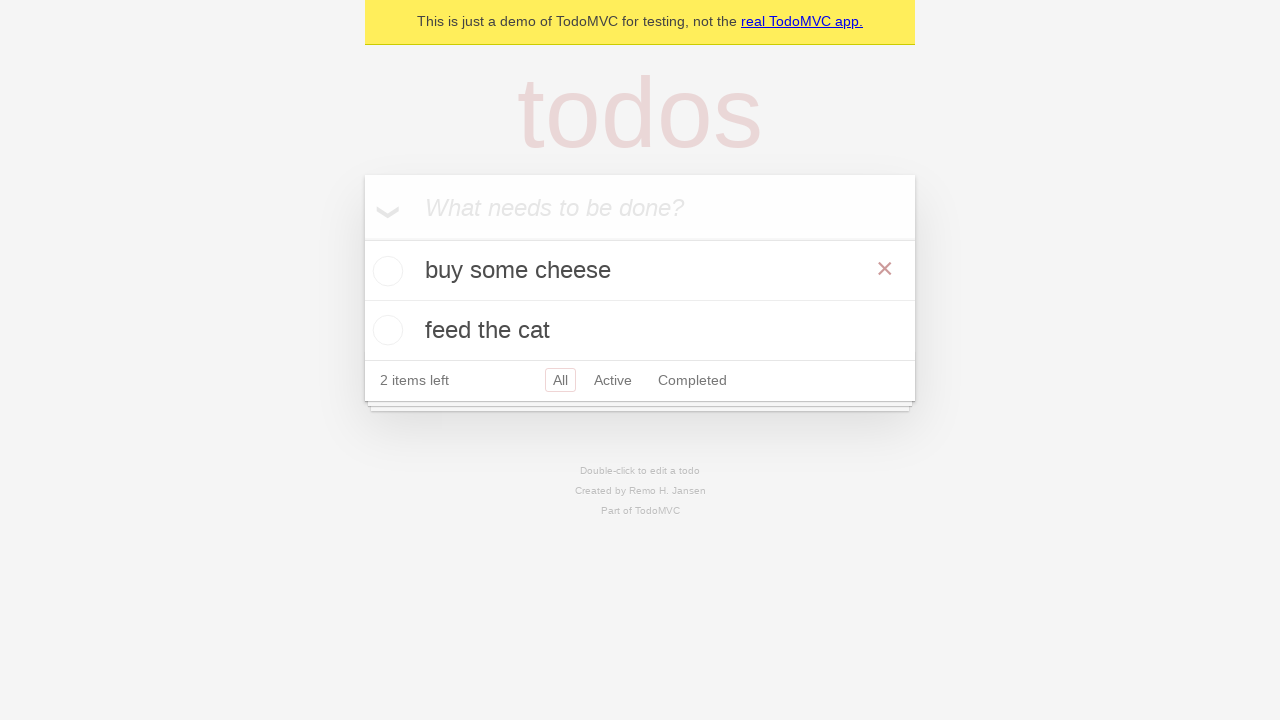